Tests a web form by entering text into a text box, clicking the submit button, and verifying that a confirmation message is displayed.

Starting URL: https://www.selenium.dev/selenium/web/web-form.html

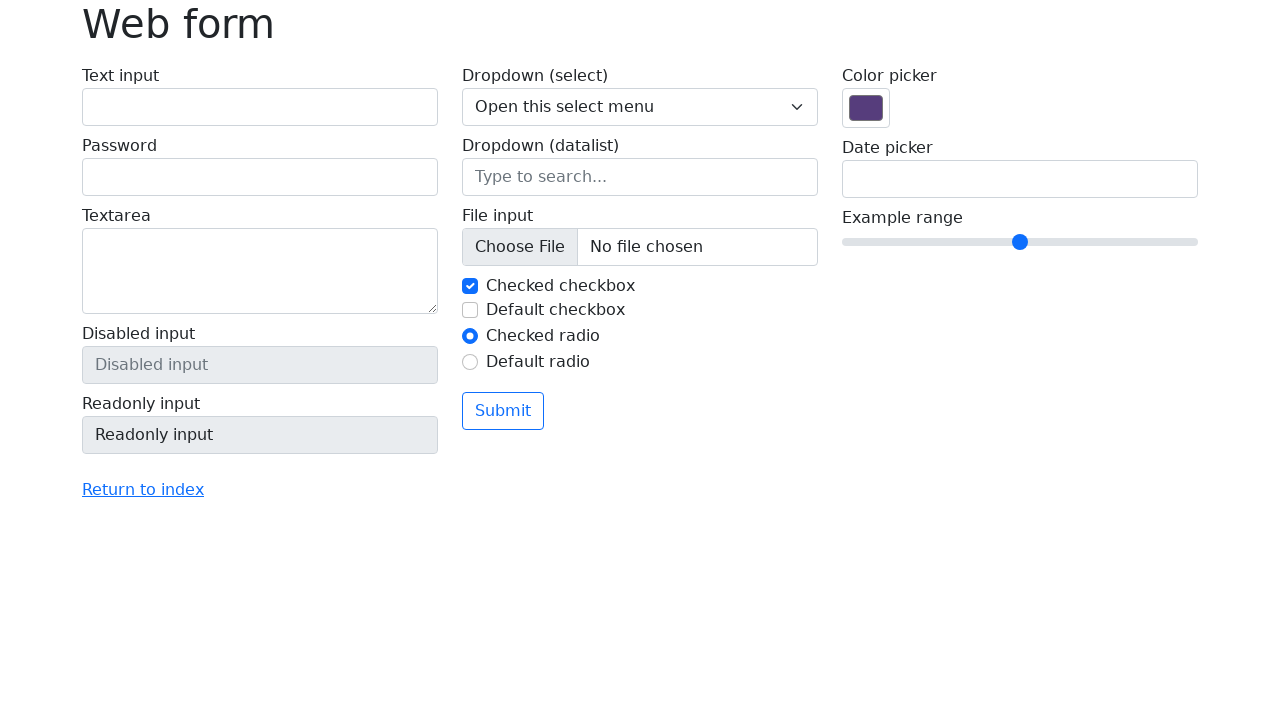

Verified page title is 'Web form'
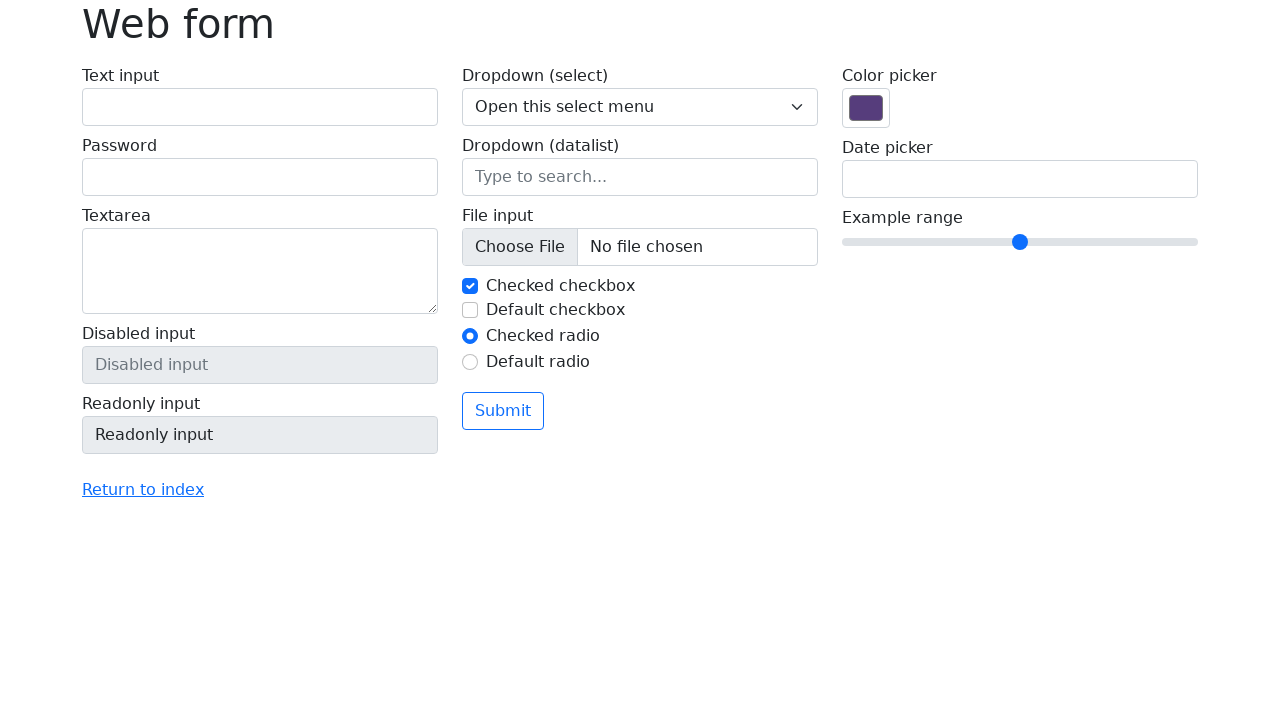

Filled text box with 'Selenium' on input[name='my-text']
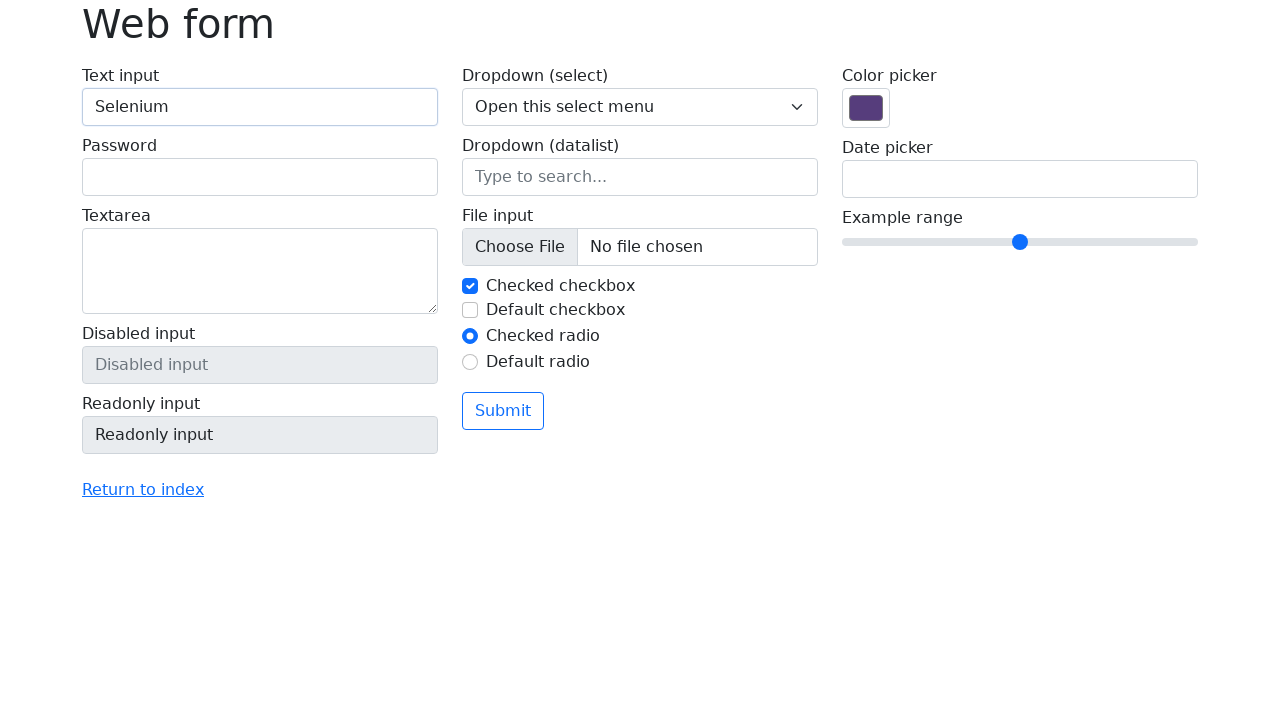

Clicked the submit button at (503, 411) on button
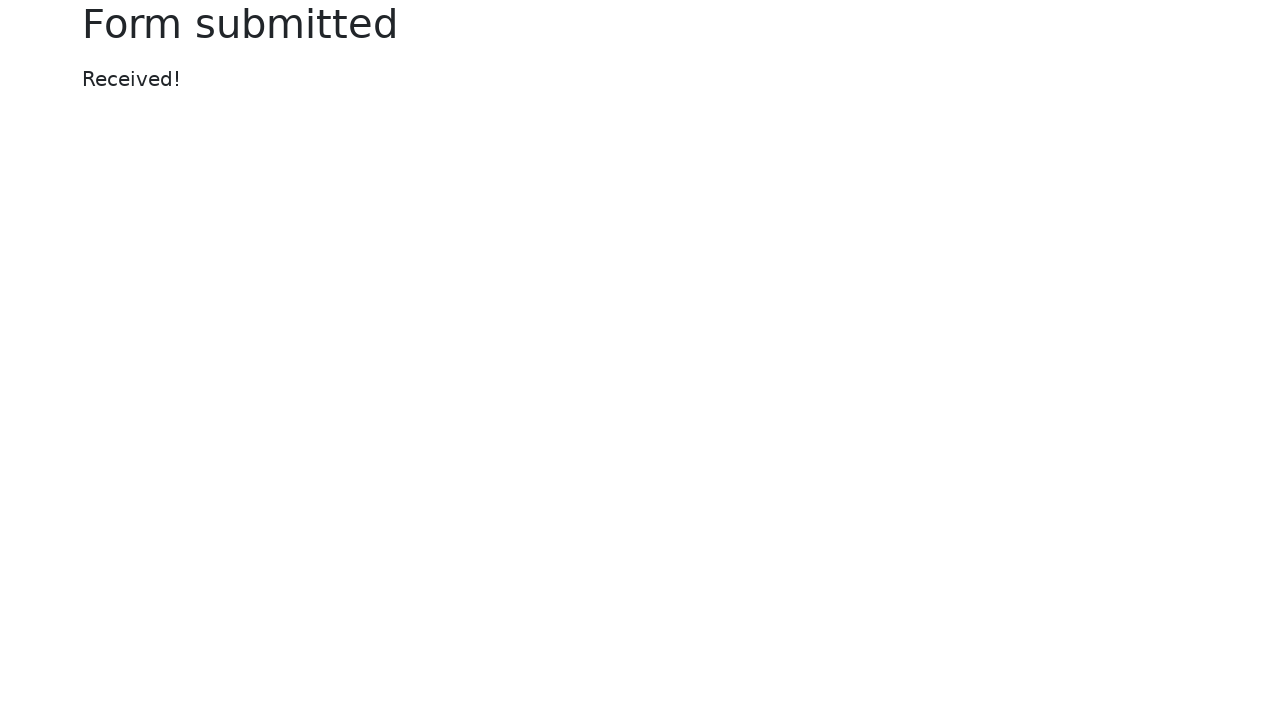

Verified confirmation message displays 'Received!'
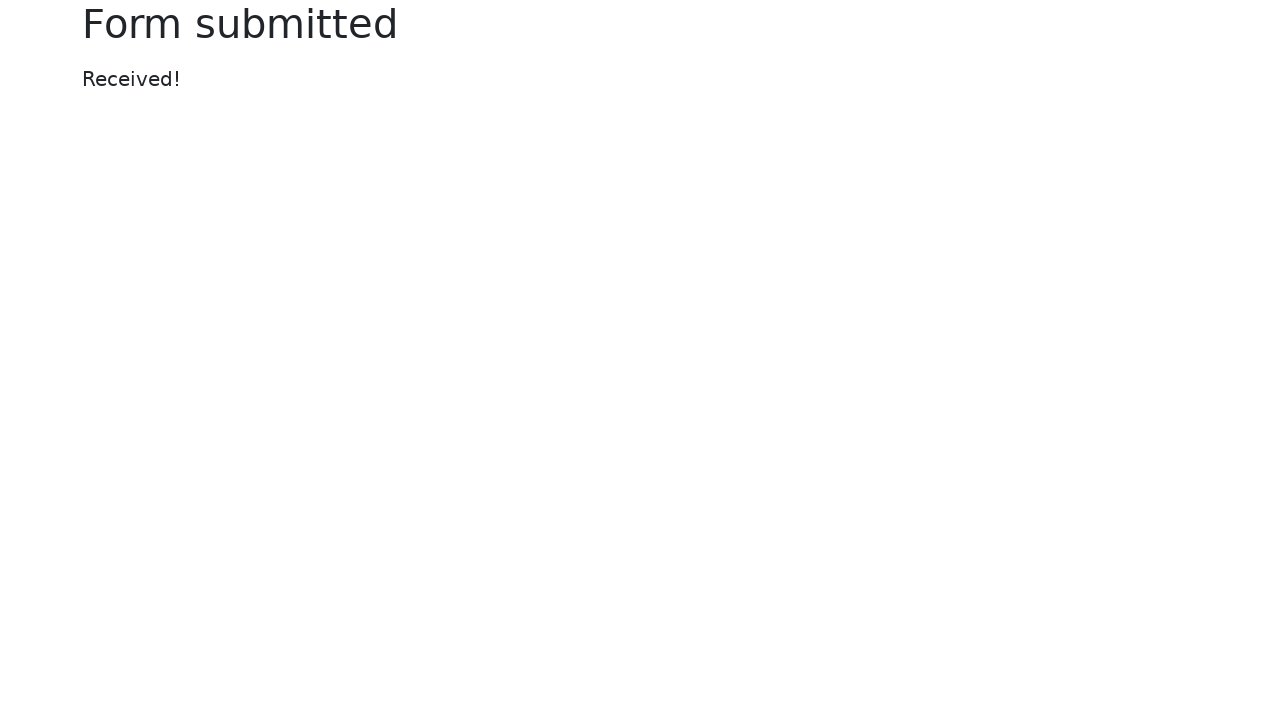

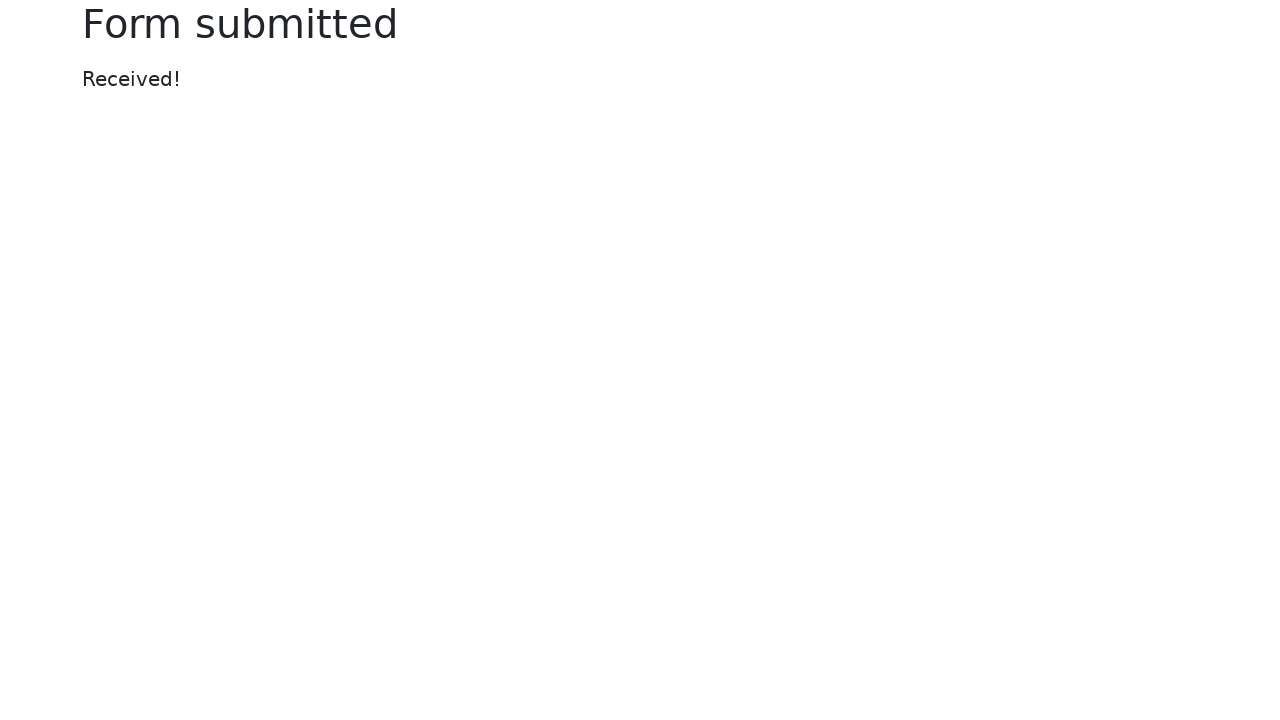